Tests that the todo counter displays the correct number of items as todos are added

Starting URL: https://demo.playwright.dev/todomvc

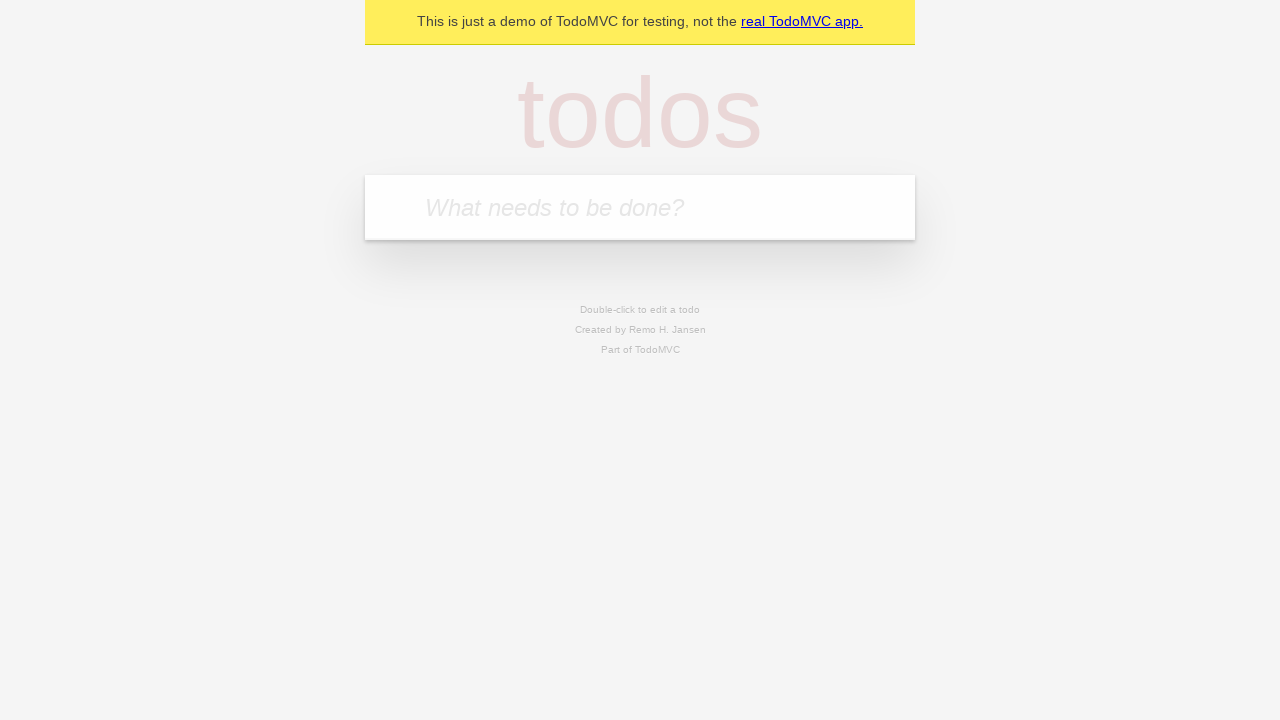

Navigated to TodoMVC demo application
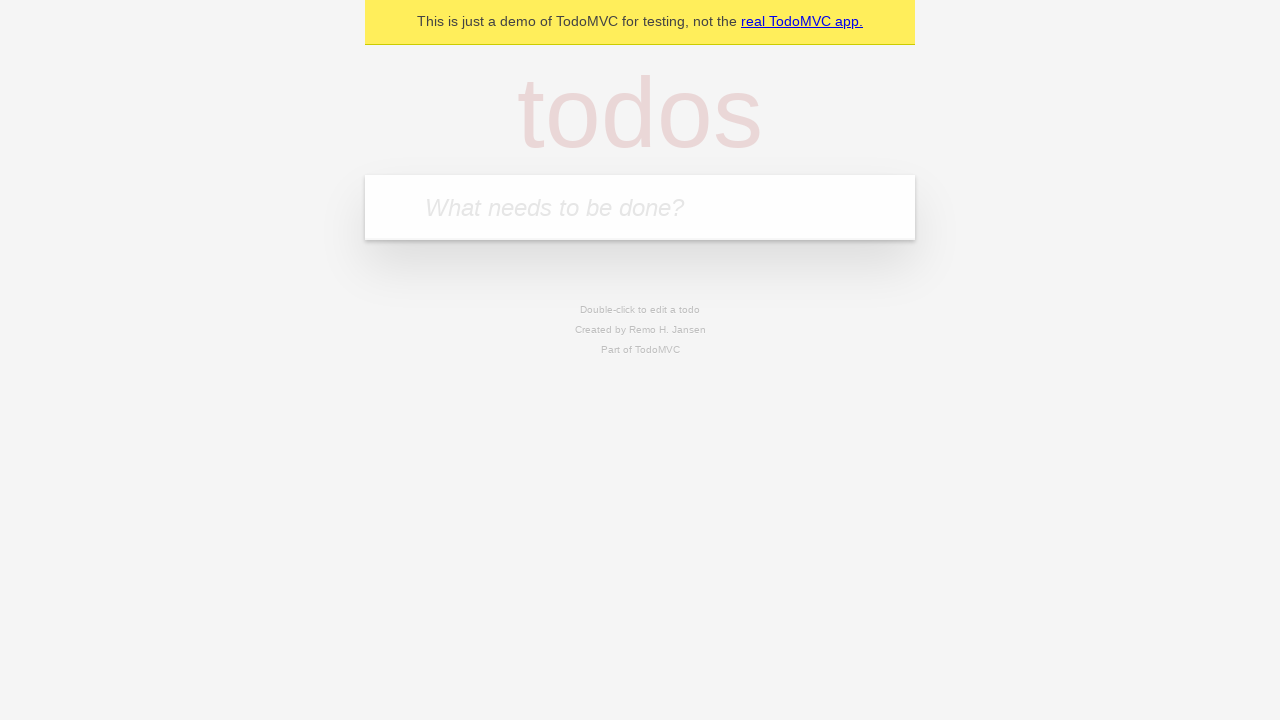

Located the todo input field
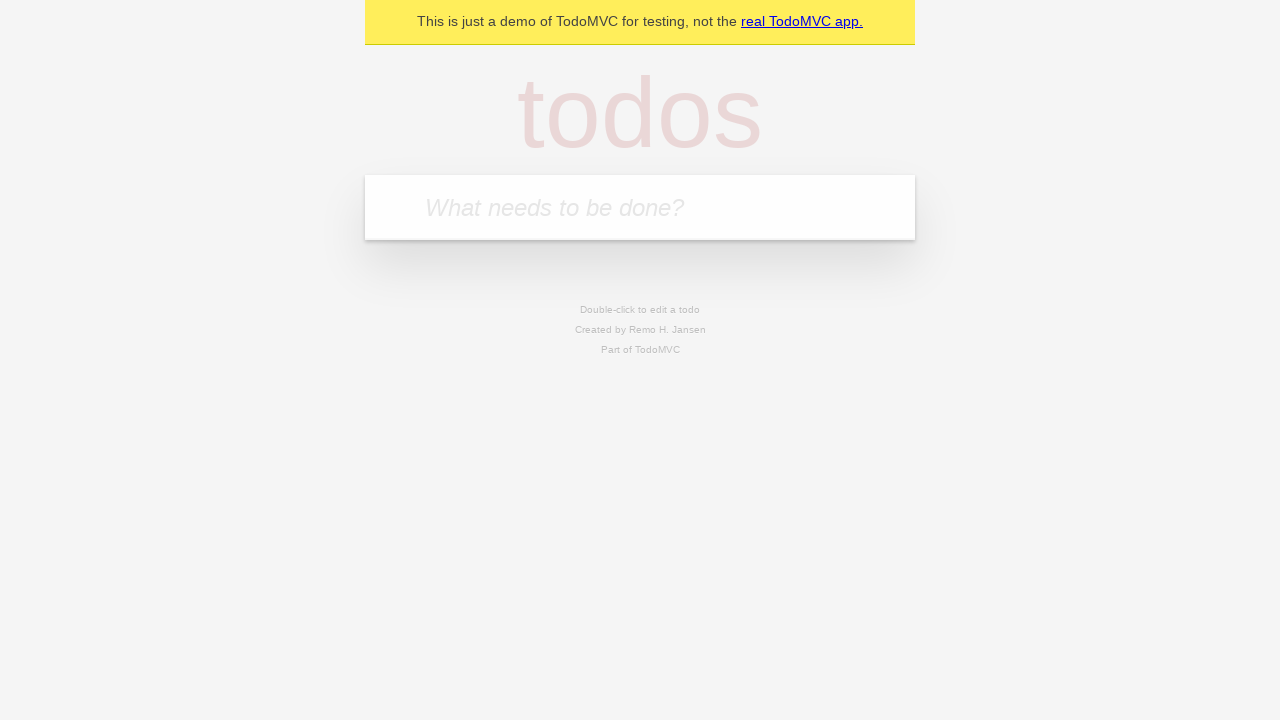

Filled input field with 'buy some cheese' on internal:attr=[placeholder="What needs to be done?"i]
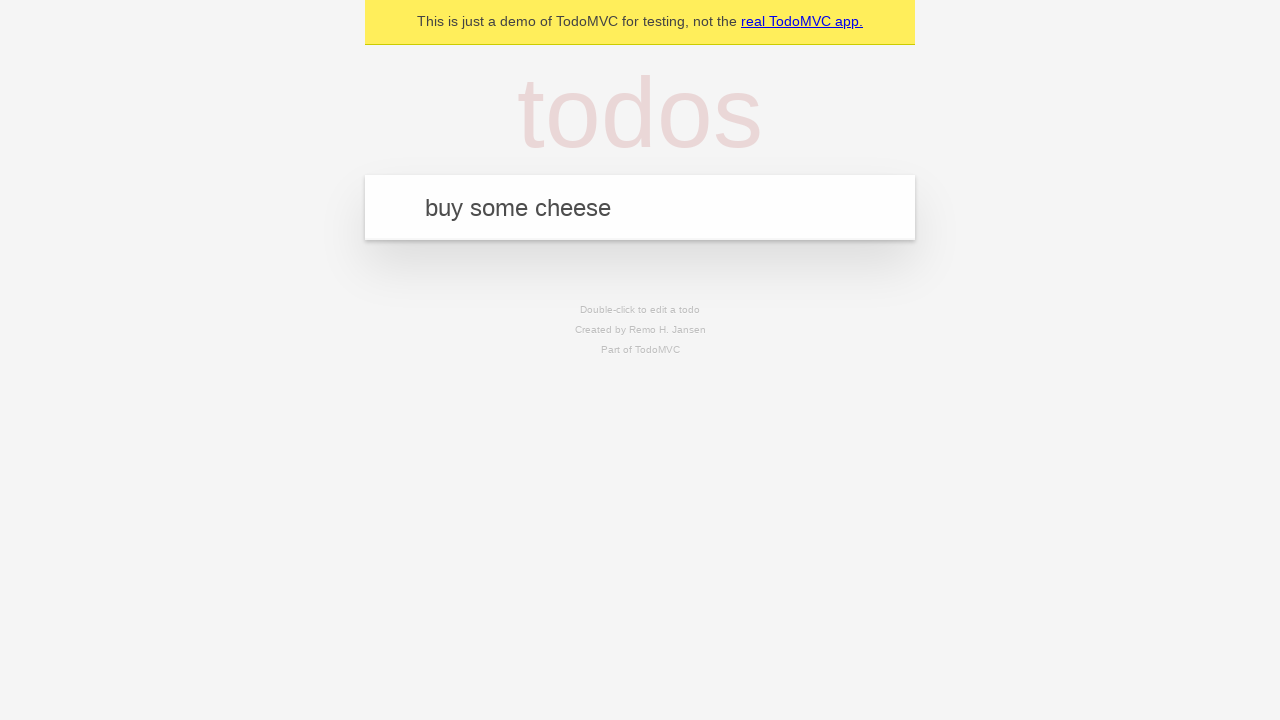

Pressed Enter to create first todo item on internal:attr=[placeholder="What needs to be done?"i]
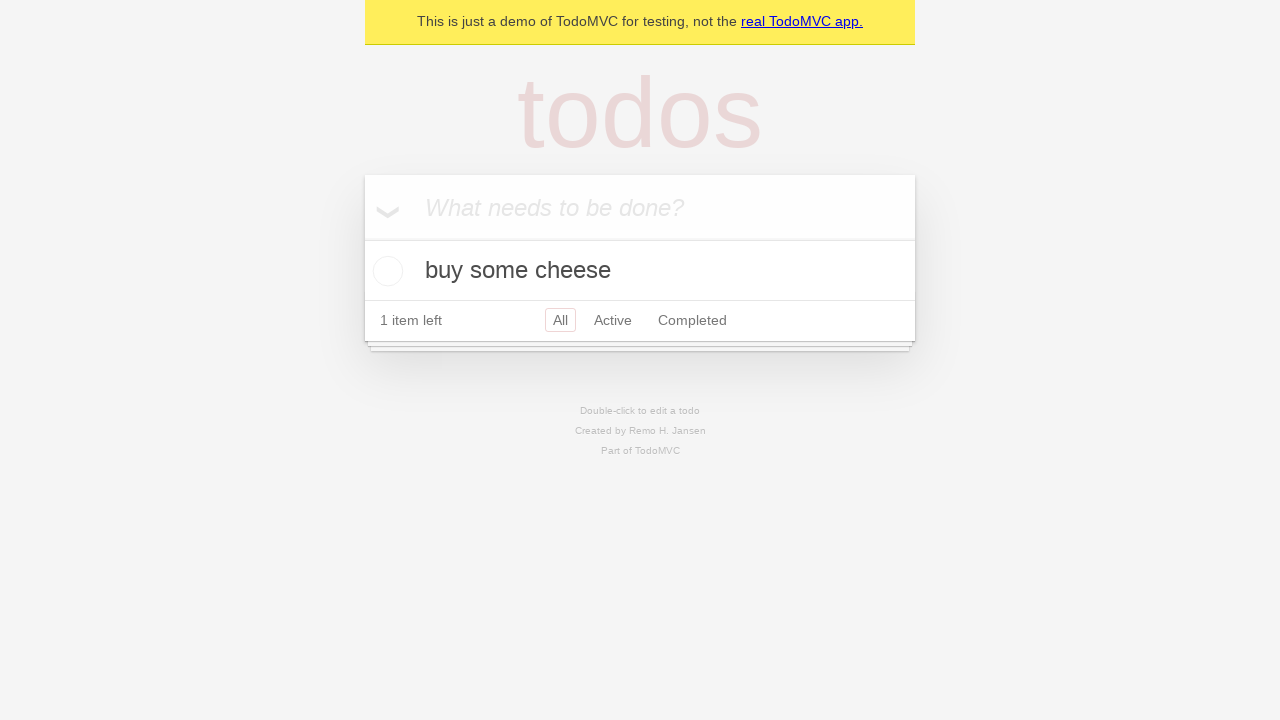

Todo counter element appeared after first item added
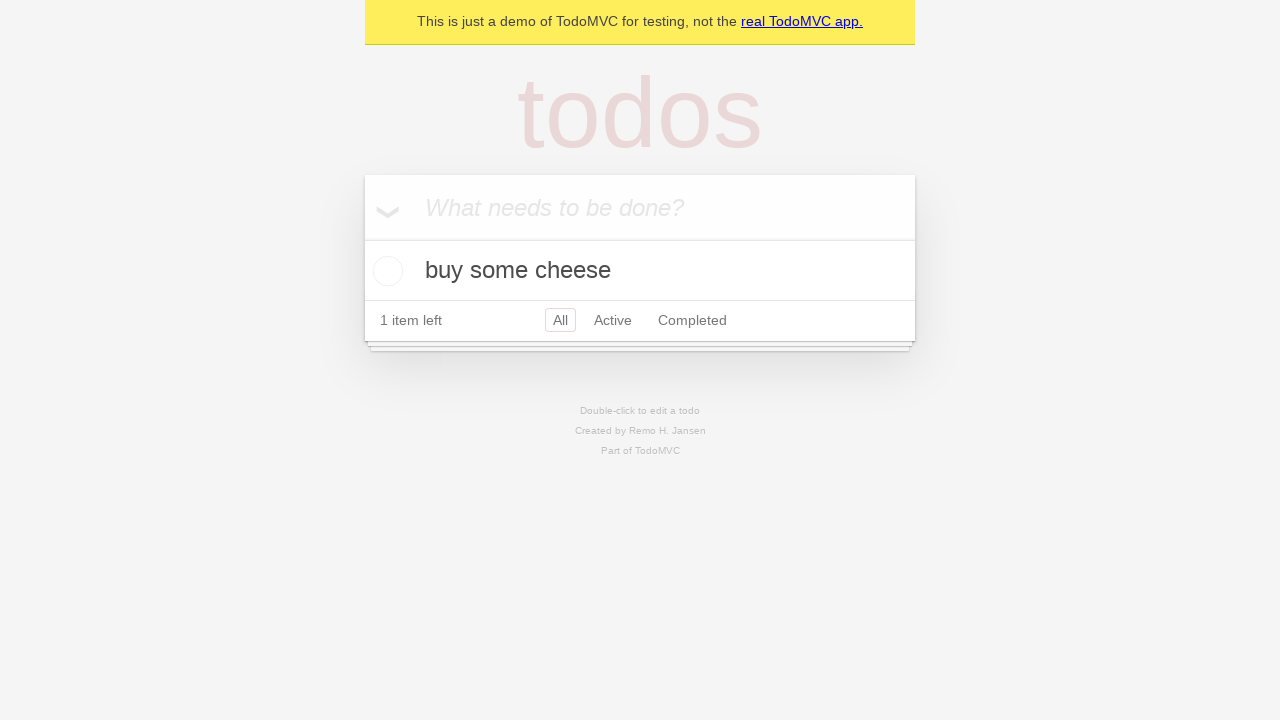

Filled input field with 'feed the cat' on internal:attr=[placeholder="What needs to be done?"i]
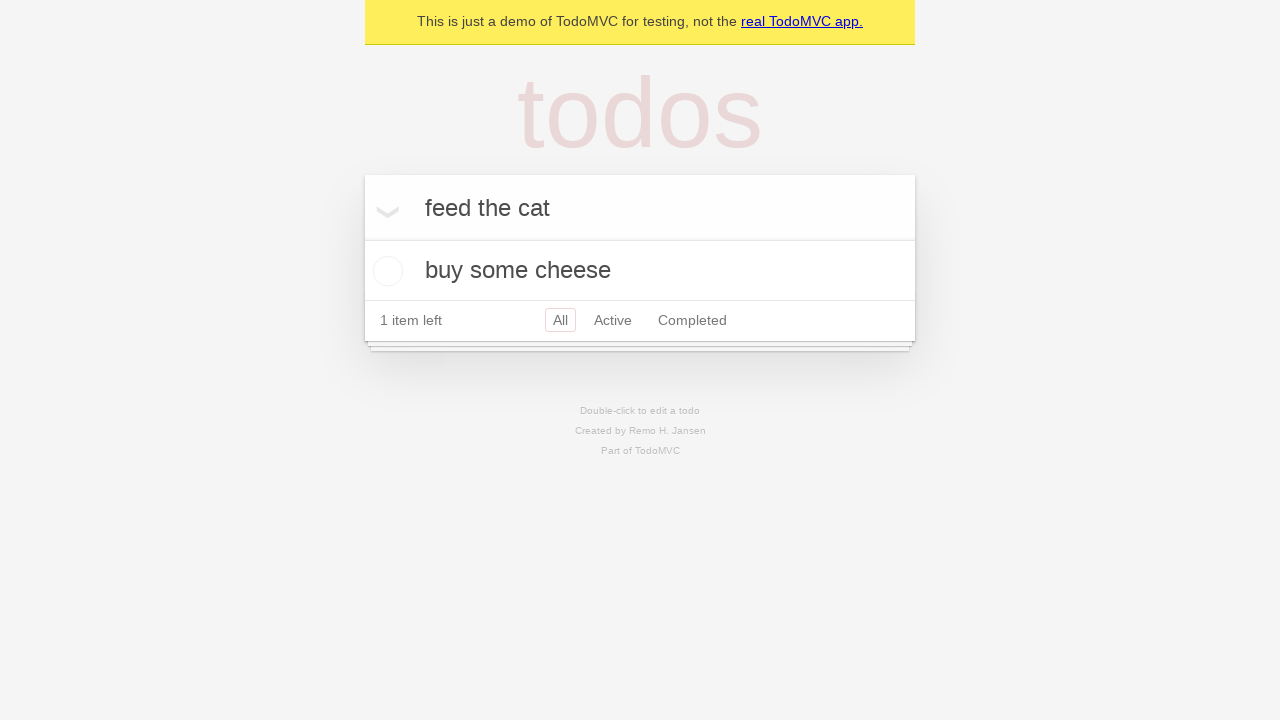

Pressed Enter to create second todo item on internal:attr=[placeholder="What needs to be done?"i]
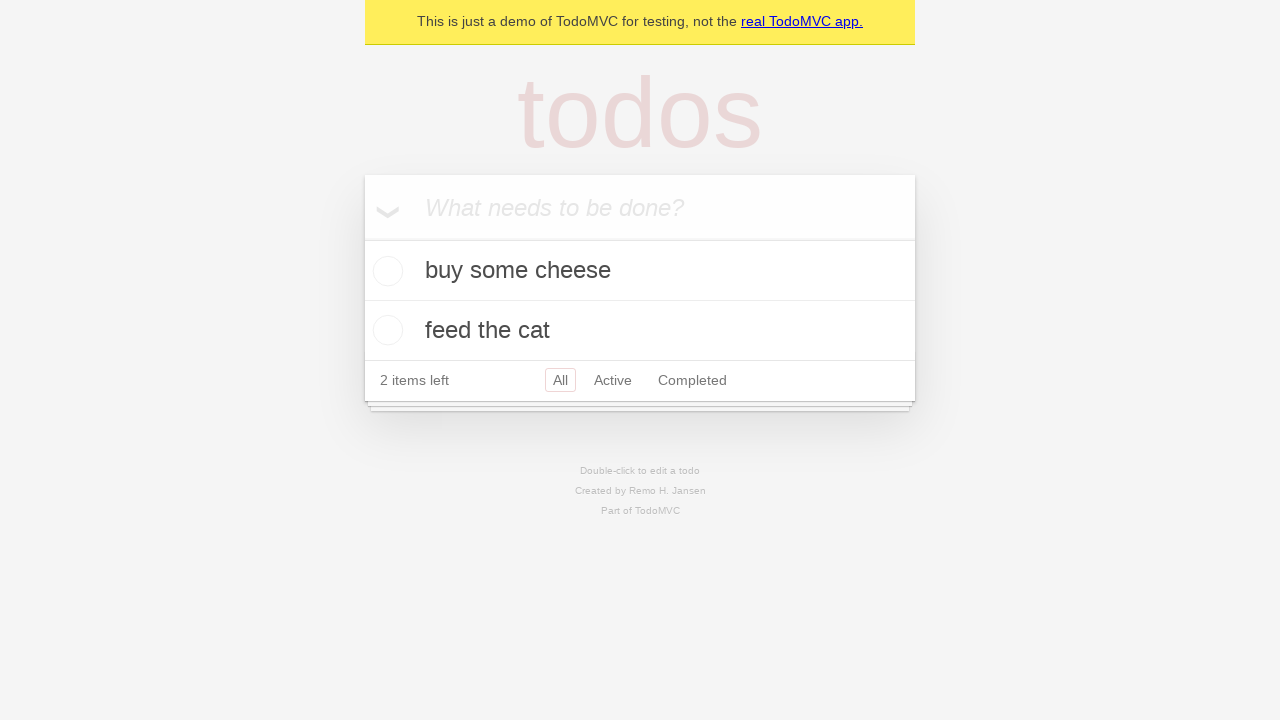

Todo counter updated to reflect 2 items
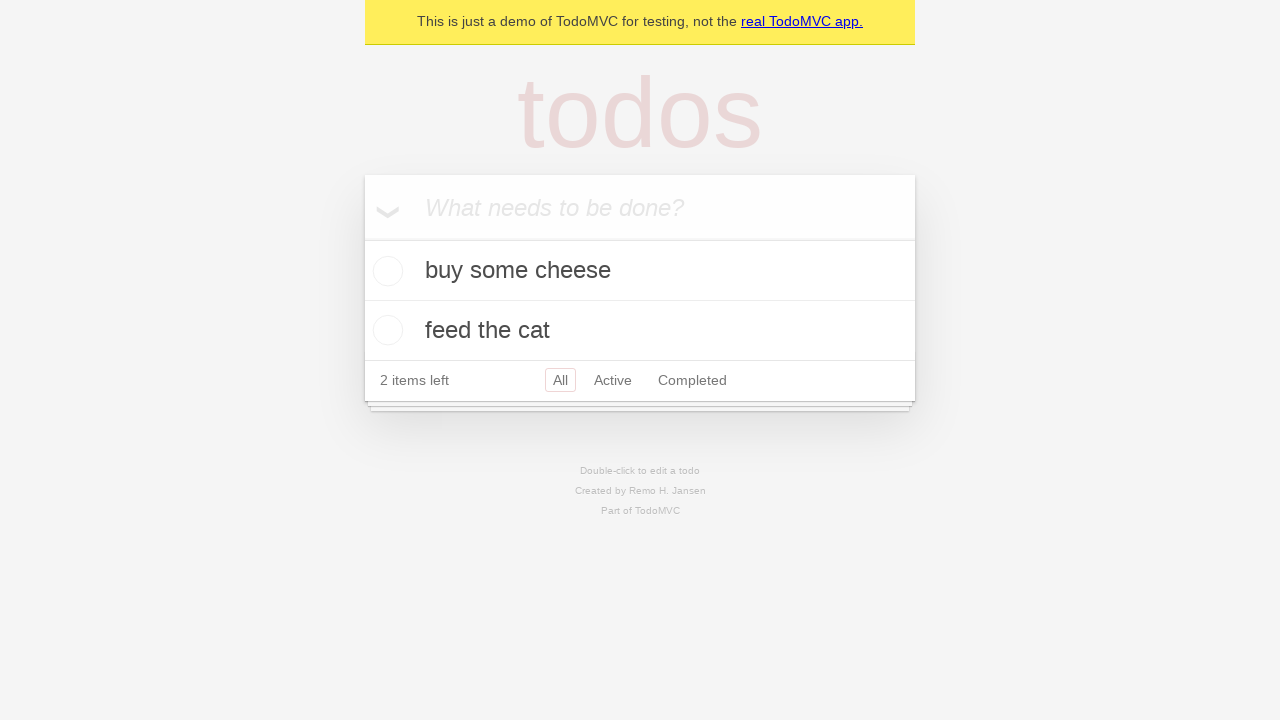

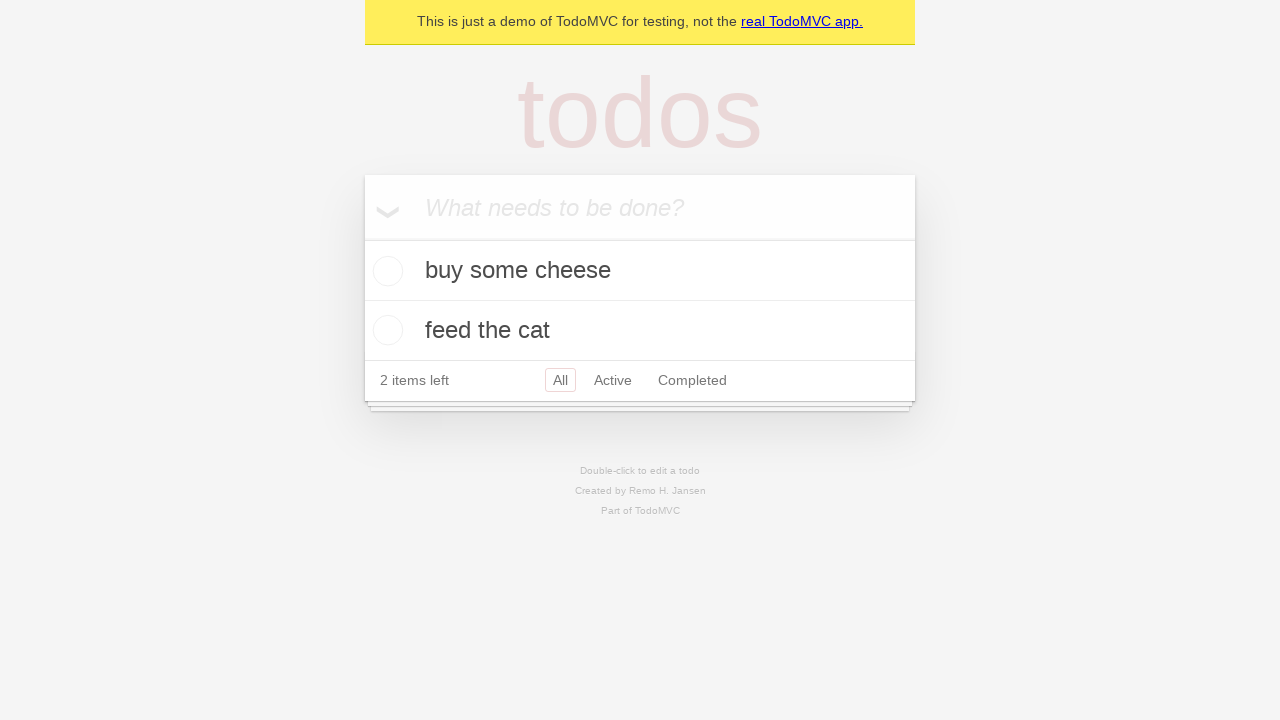